Navigates to the Merriam-Webster website and verifies that links are present on the page

Starting URL: https://www.merriam-webster.com/

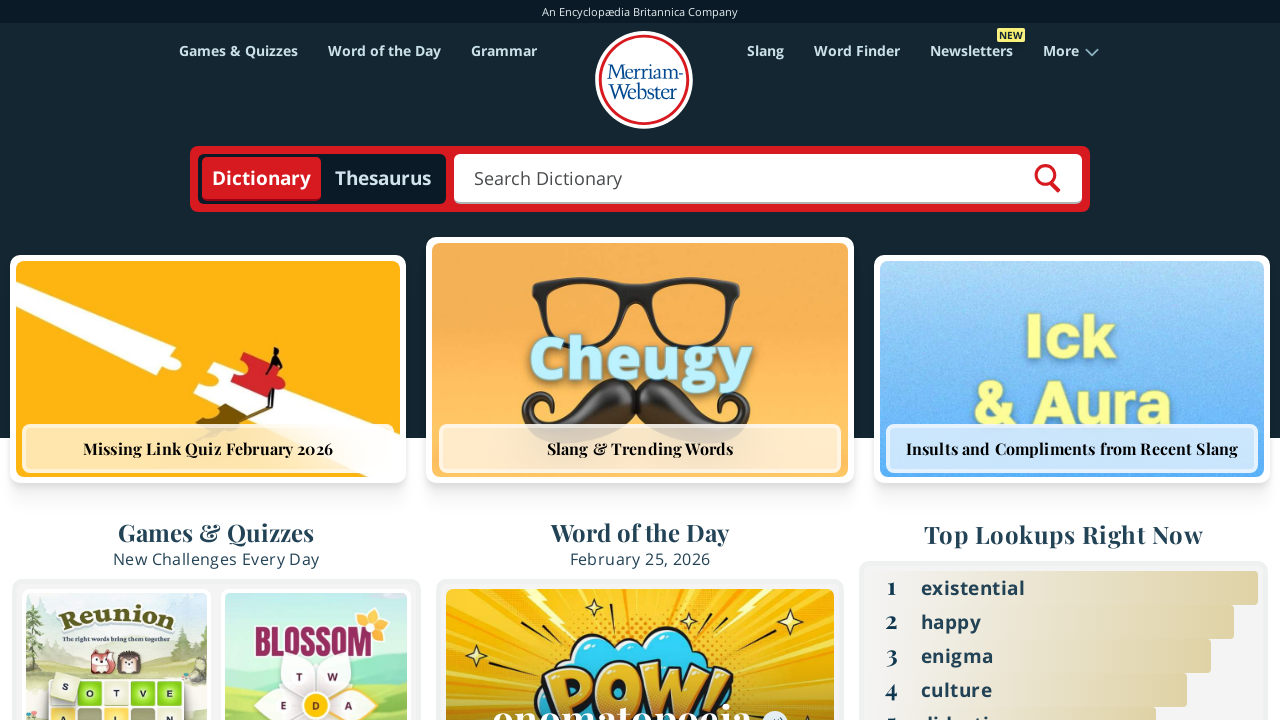

Navigated to Merriam-Webster website
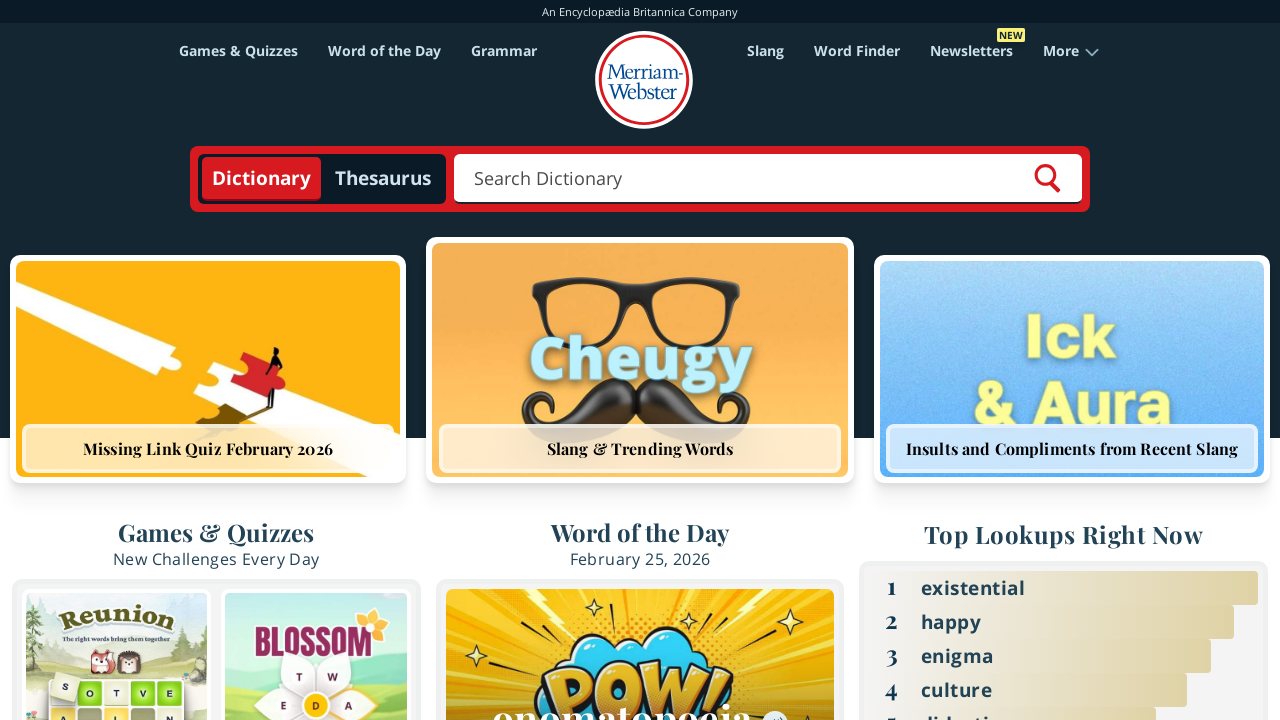

Page loaded and links selector found
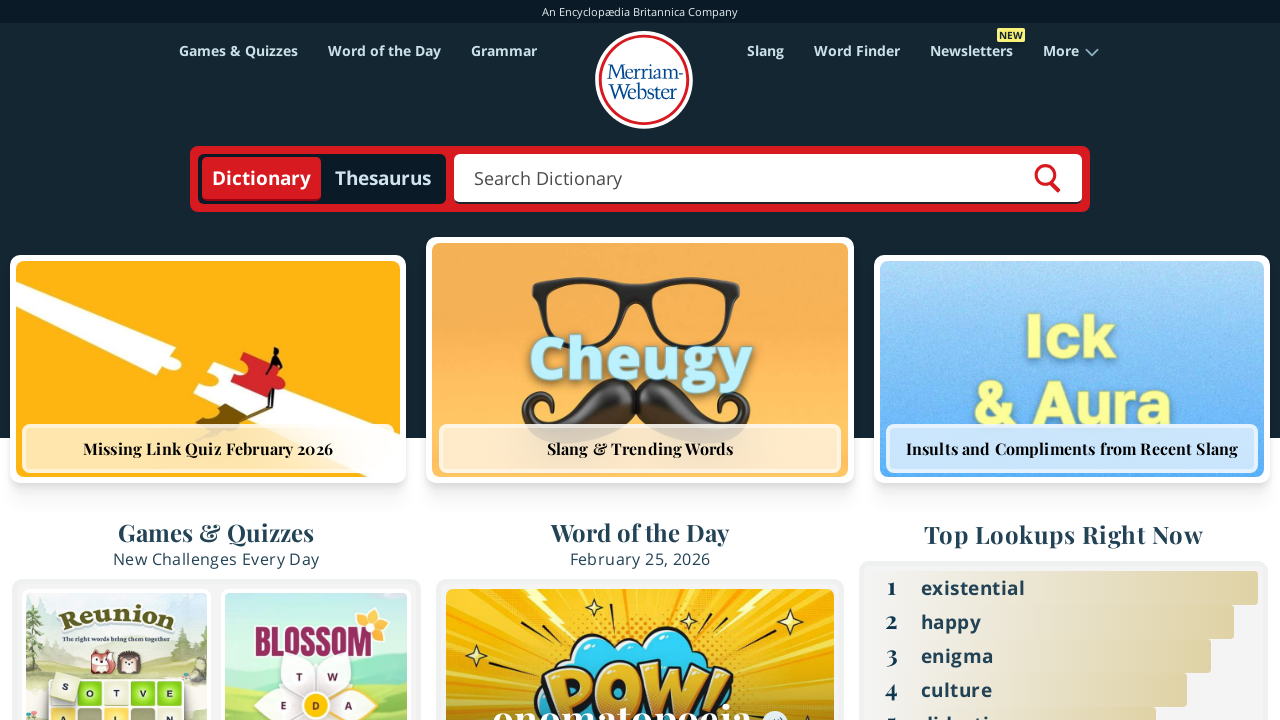

Retrieved all links from the page
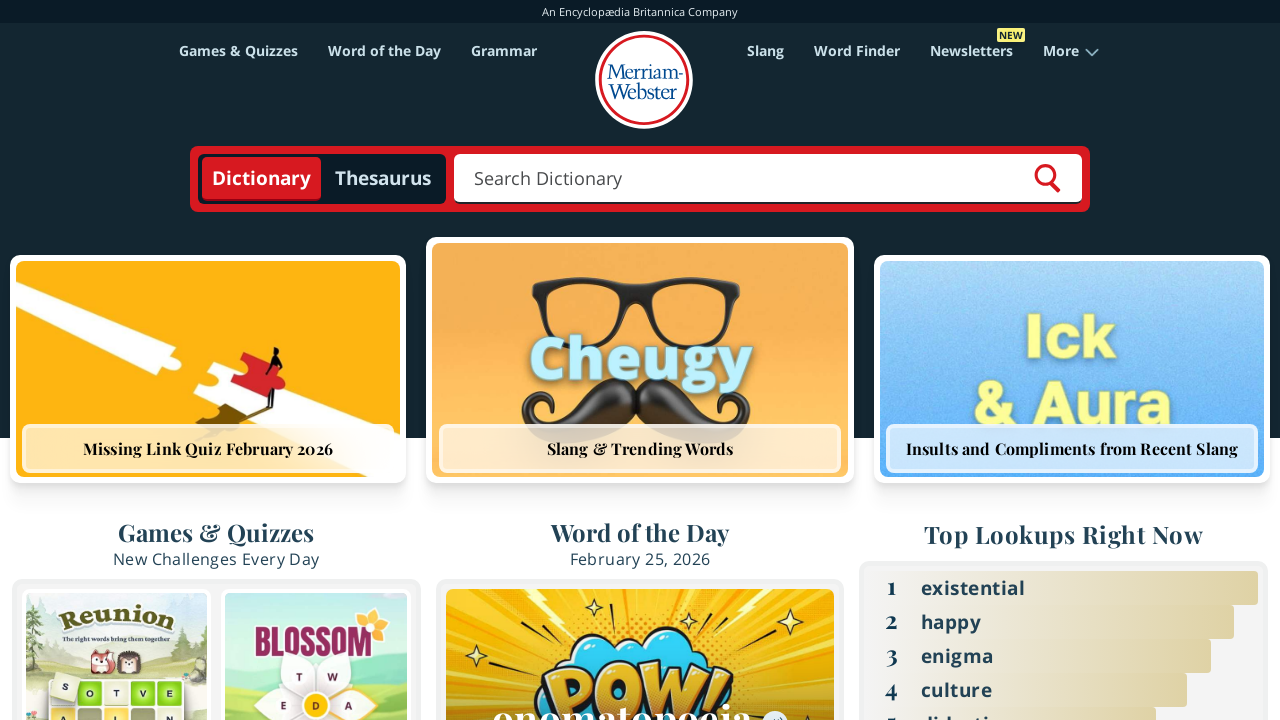

Verified that 241 links are present on the page
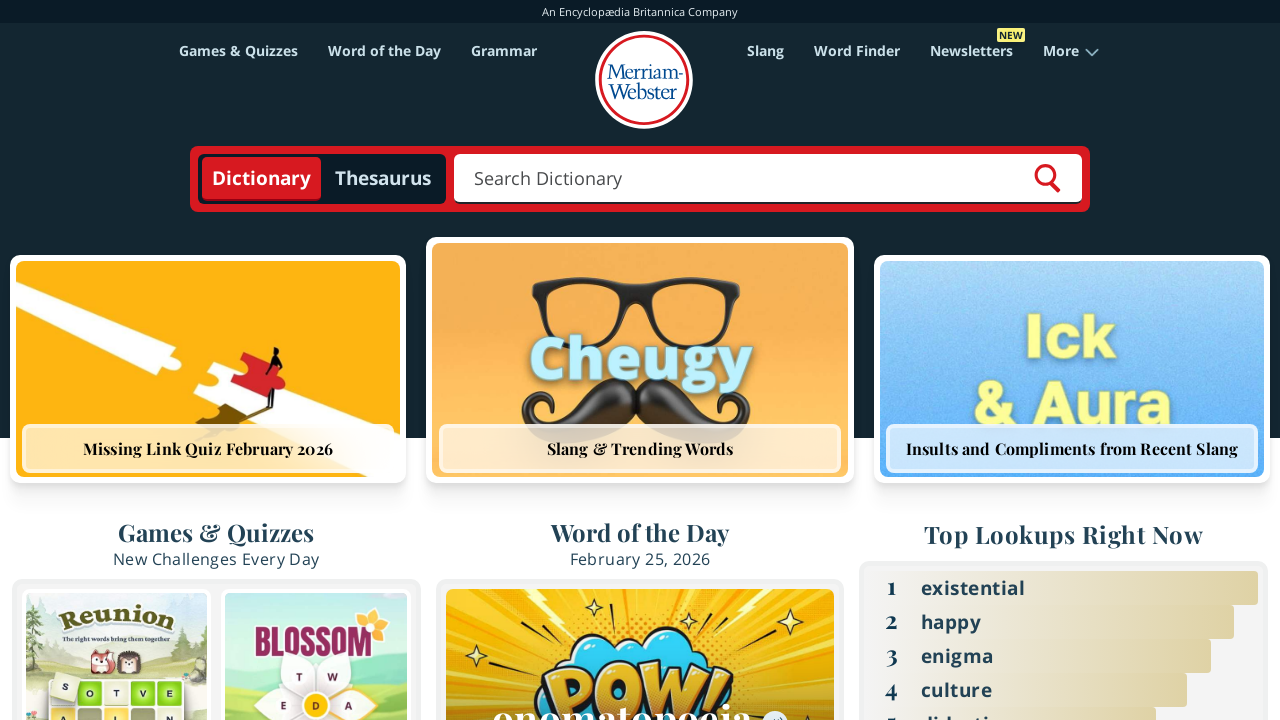

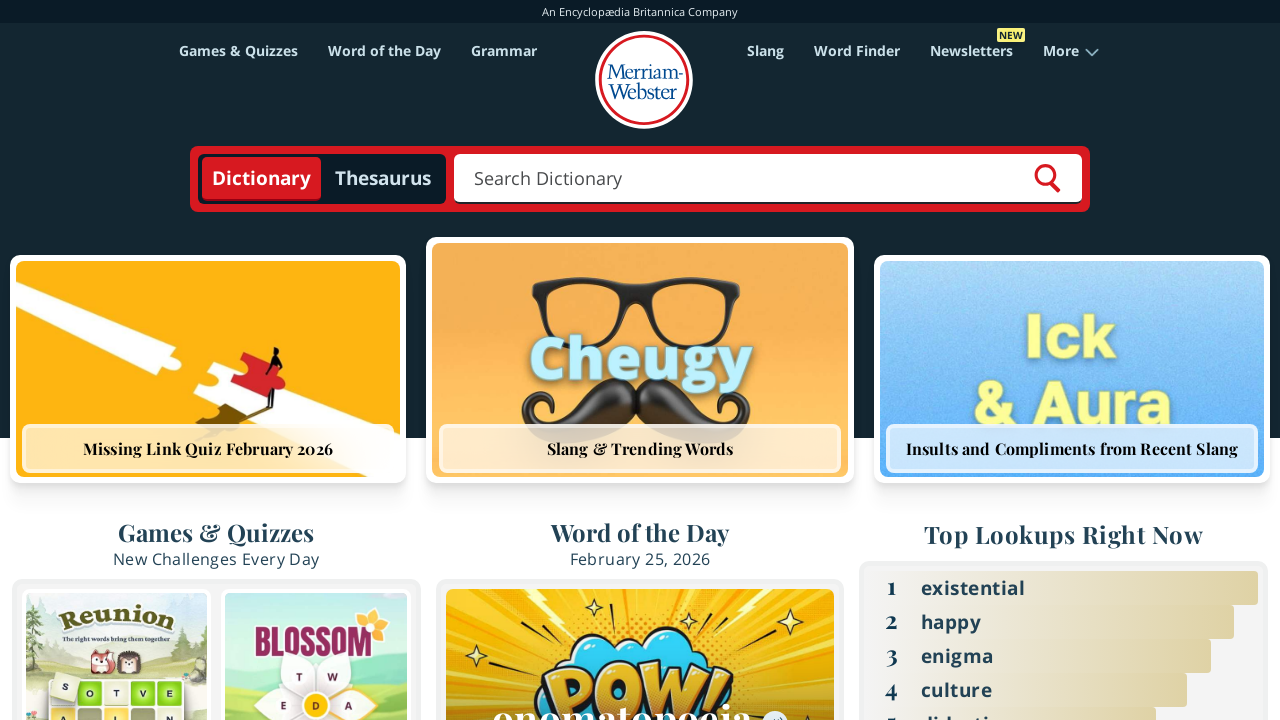